Tests form interactions on a Selenium practice page by clicking a gender checkbox and selecting values from state and city dropdown menus using different selection methods (by index, value, and visible text).

Starting URL: https://www.tutorialspoint.com/selenium/practice/selenium_automation_practice.php

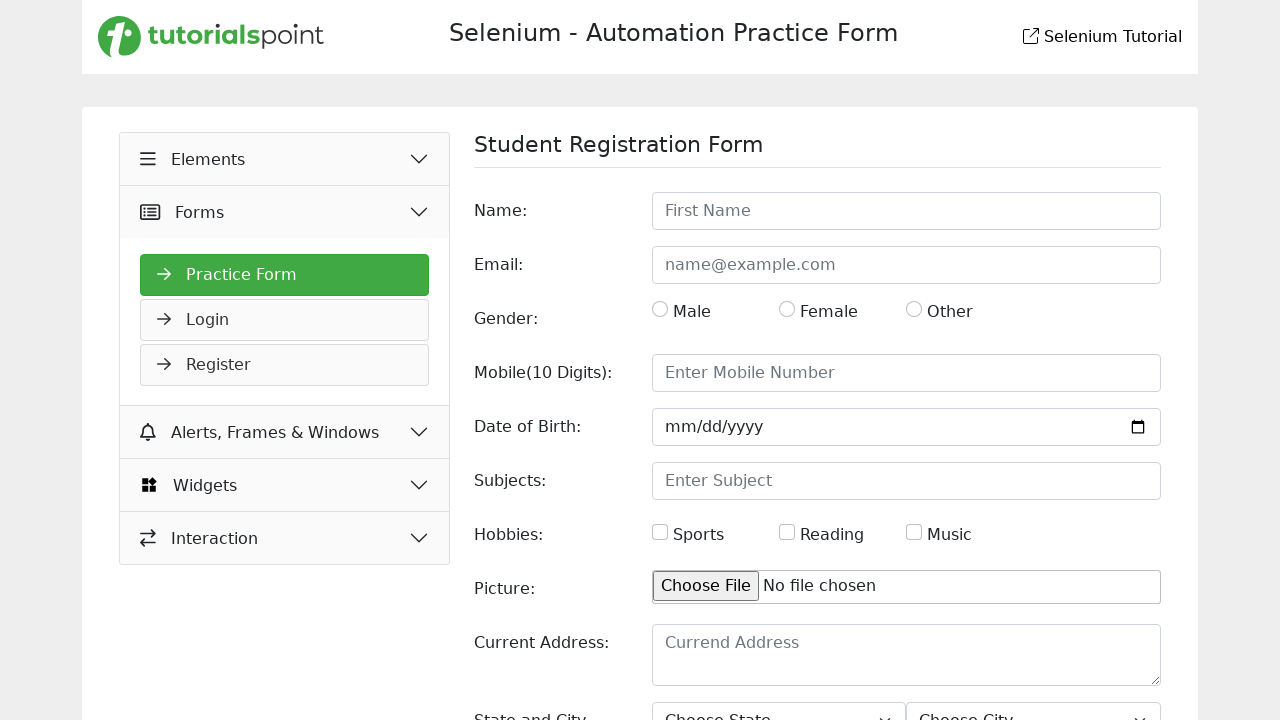

Clicked gender checkbox at (660, 309) on #gender
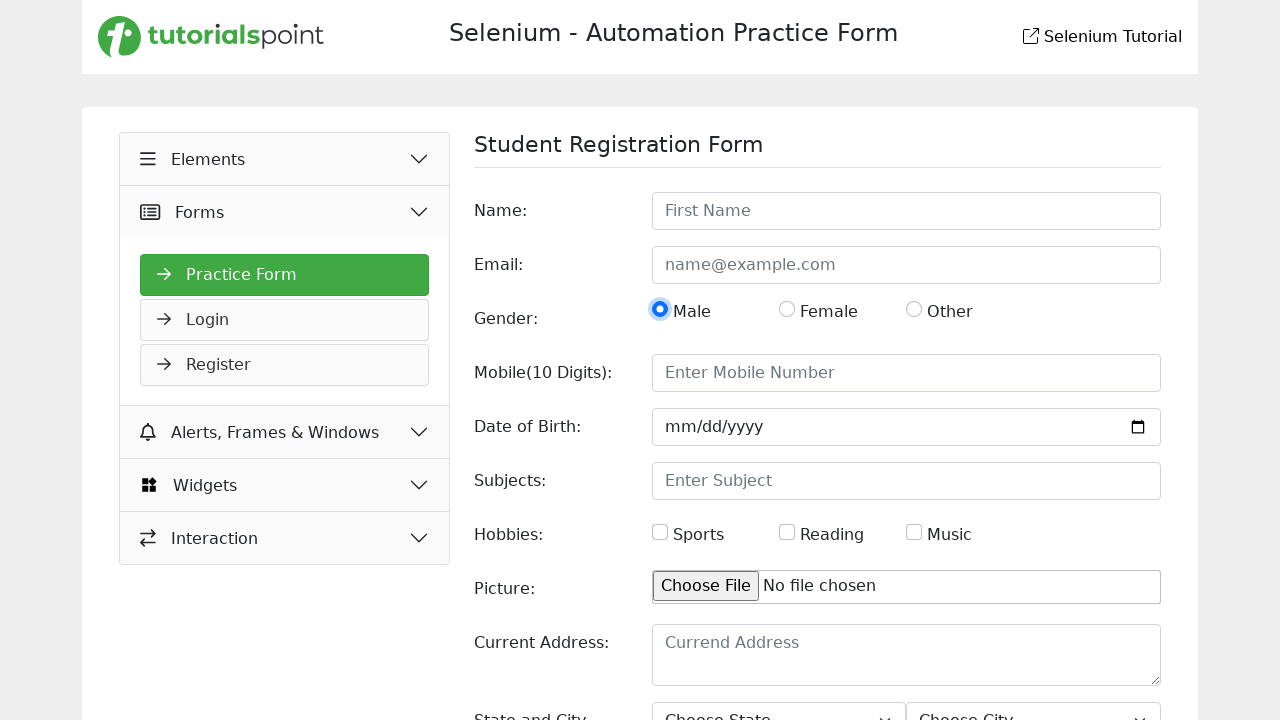

Selected state dropdown option by index 4 on #state
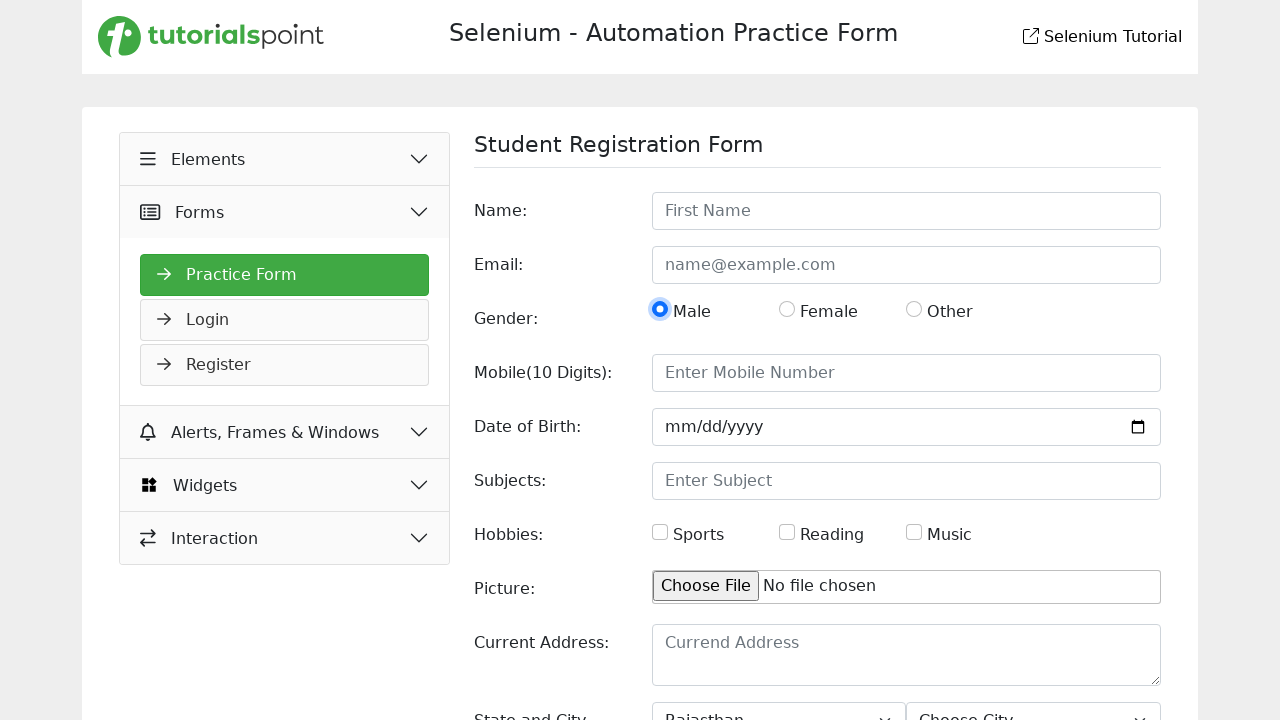

Selected state dropdown option by value 'NCR' on #state
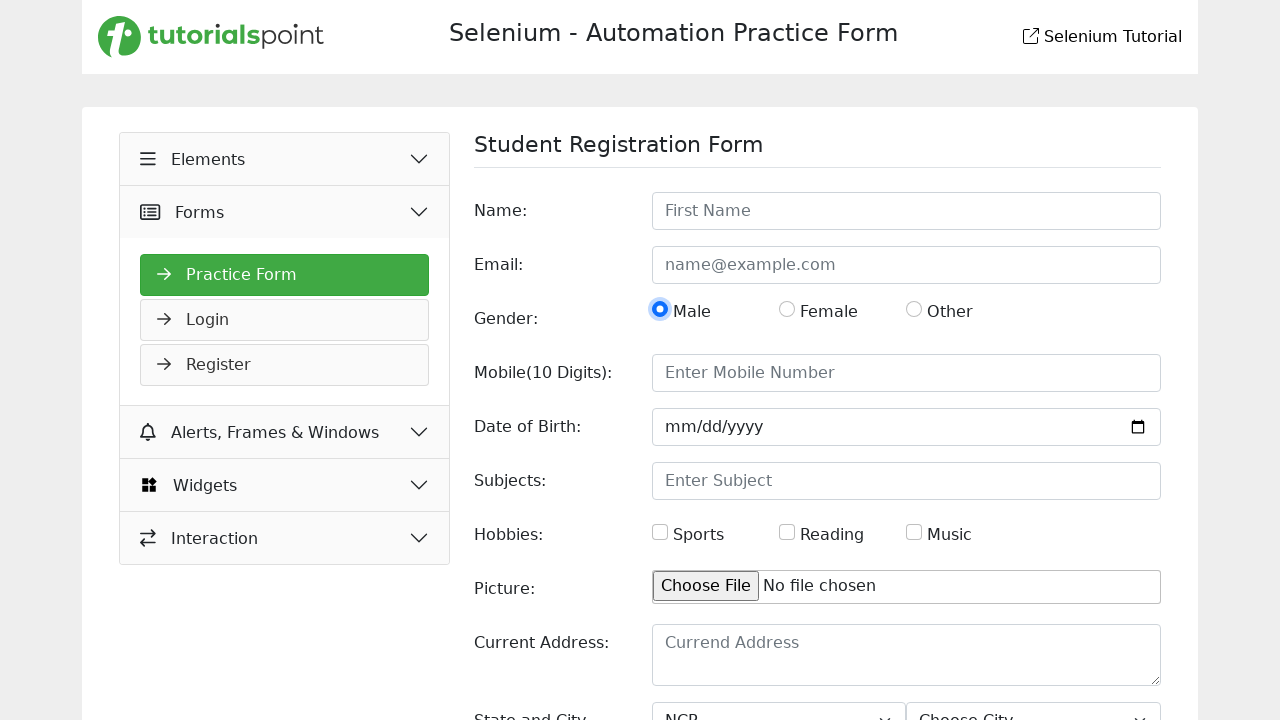

Selected state dropdown option by visible text 'Uttar Pradesh' on #state
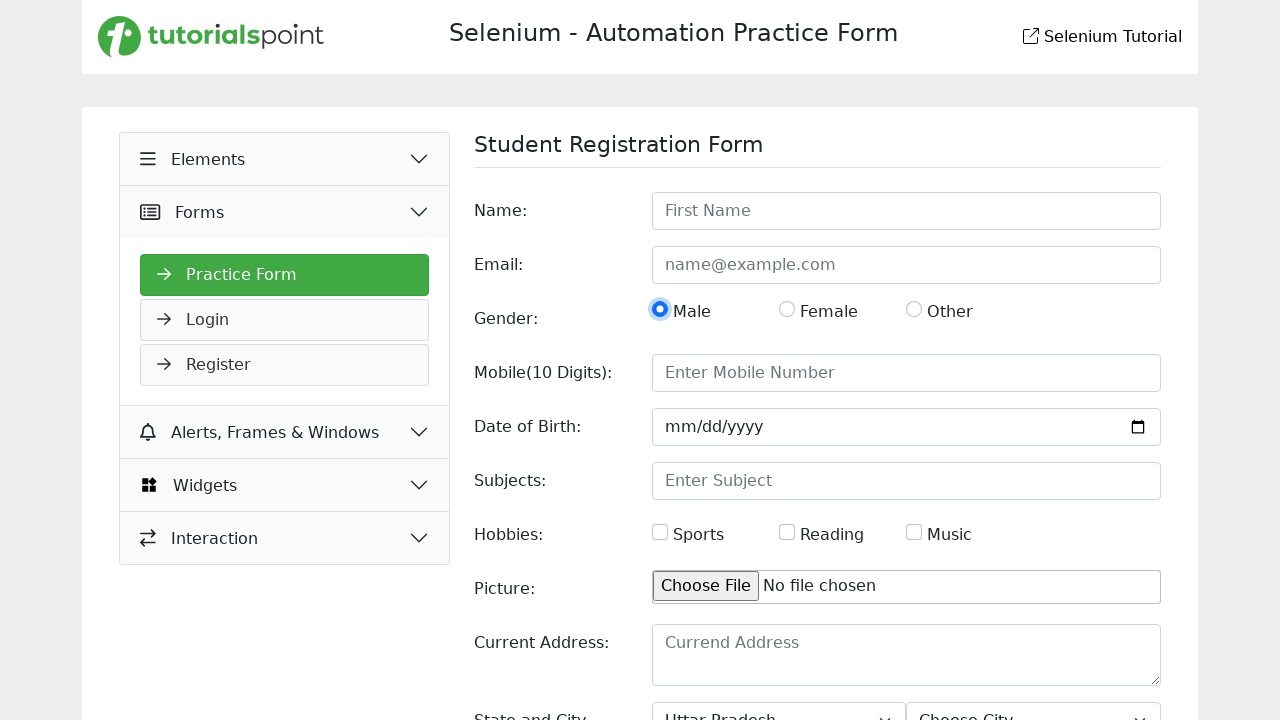

Selected city dropdown option by value 'Lucknow' on #city
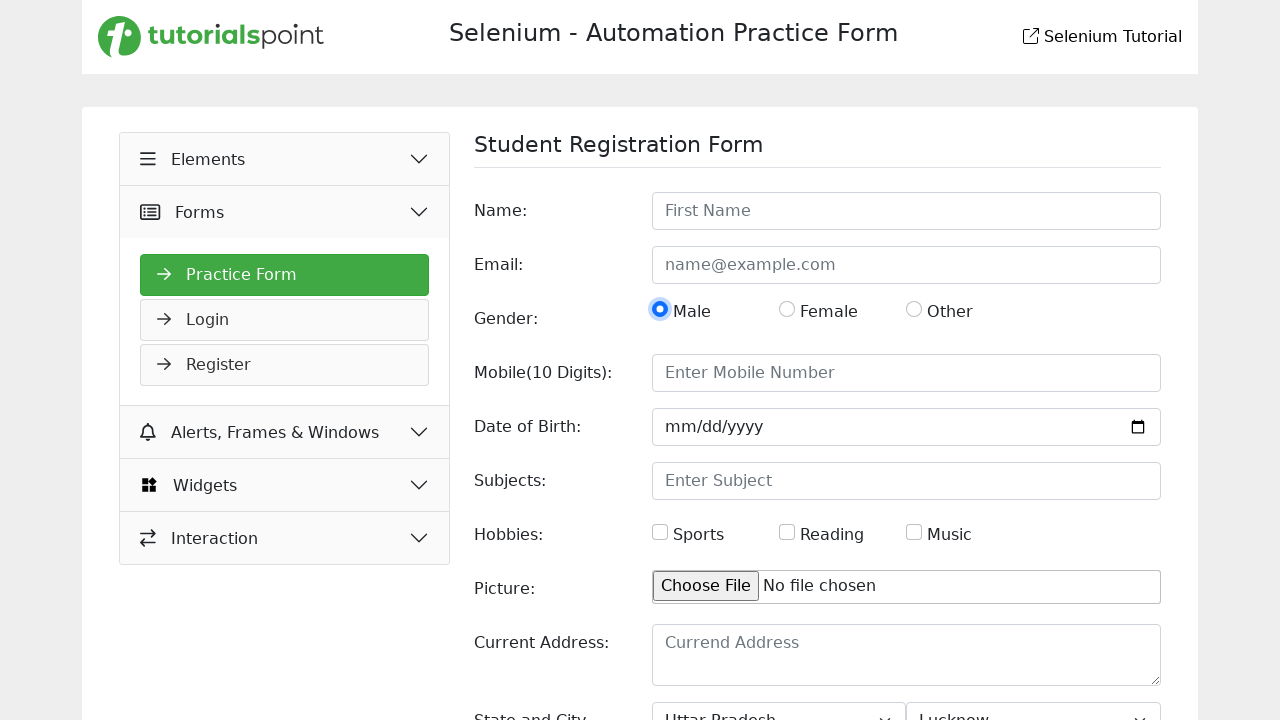

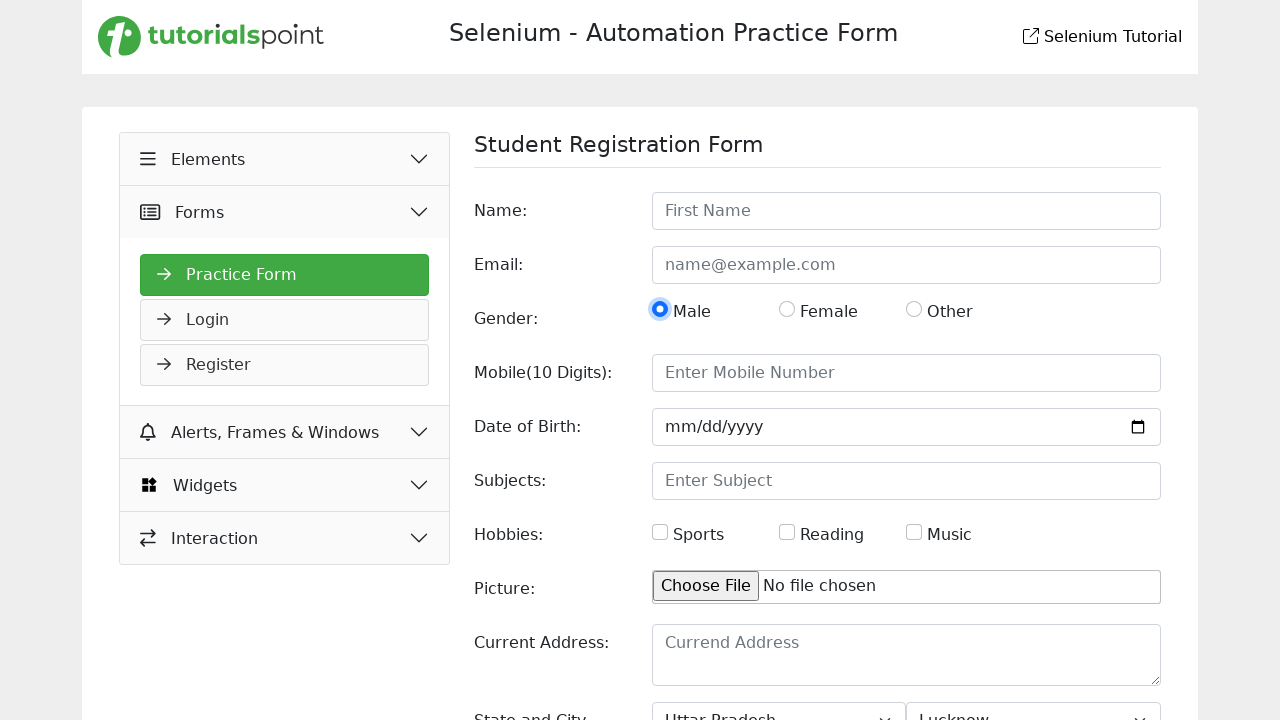